Fills the complete feedback form with name, age, language selection, gender, rating dropdown, and comment, then submits and verifies all entered data appears correctly on the confirmation page.

Starting URL: https://kristinek.github.io/site/tasks/provide_feedback

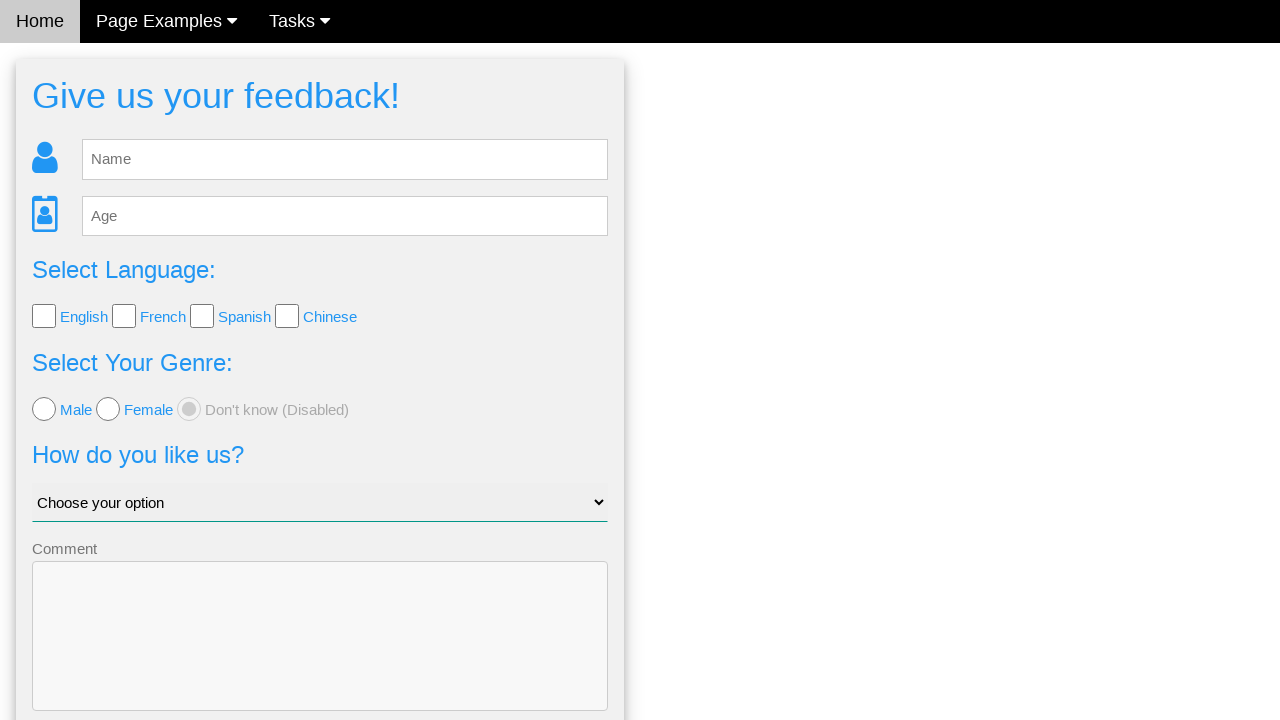

Waited for feedback form to load
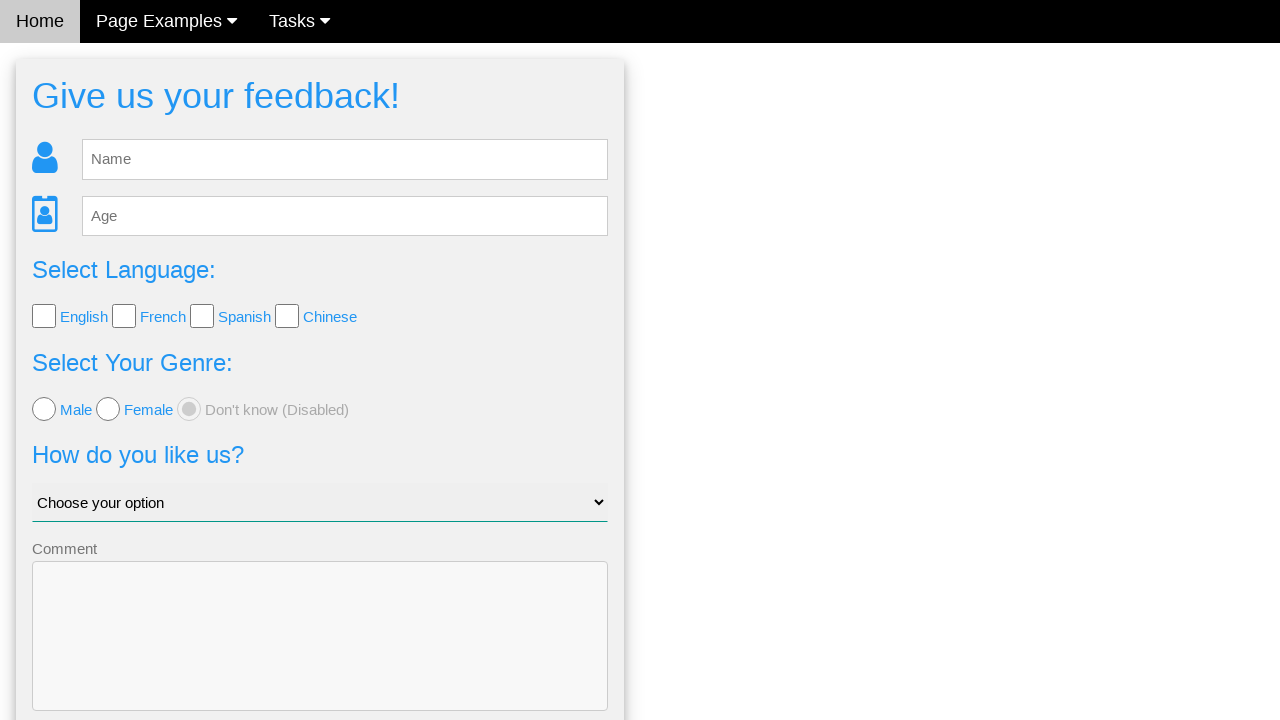

Filled name field with 'Marusja' on #fb_name
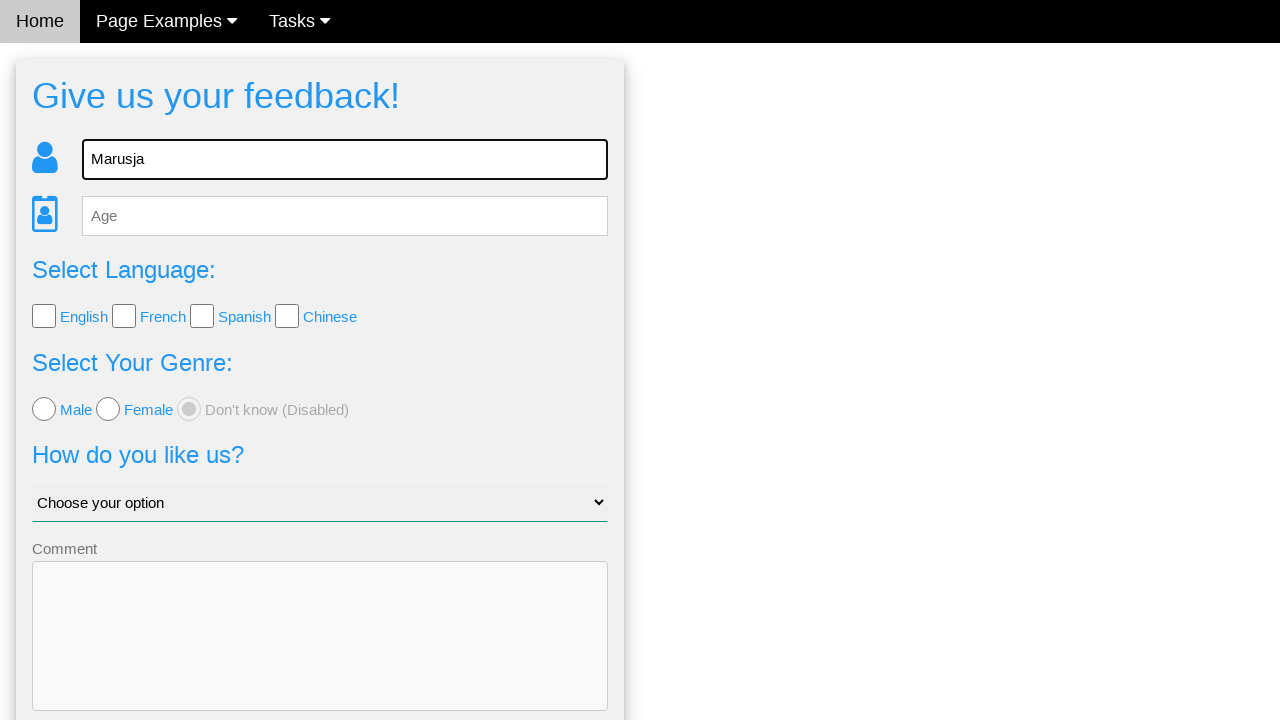

Filled age field with '26' on #fb_age
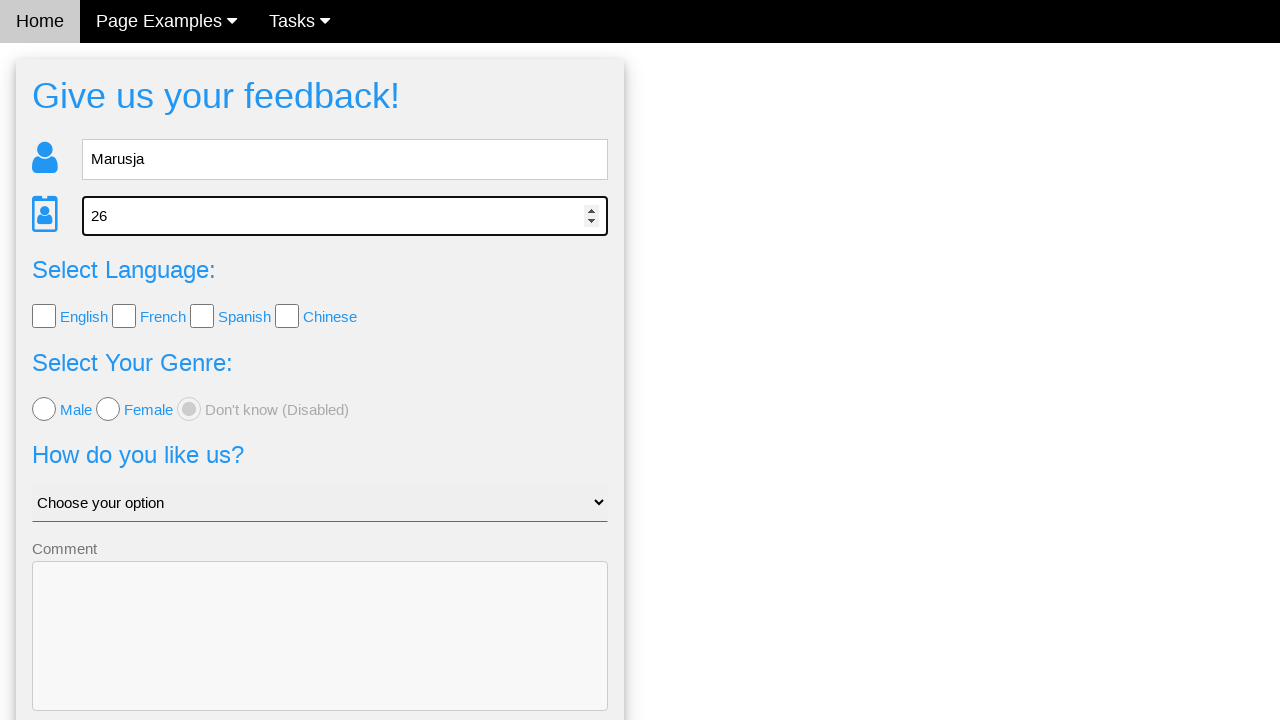

Selected Spanish language checkbox at (202, 316) on .w3-check >> nth=2
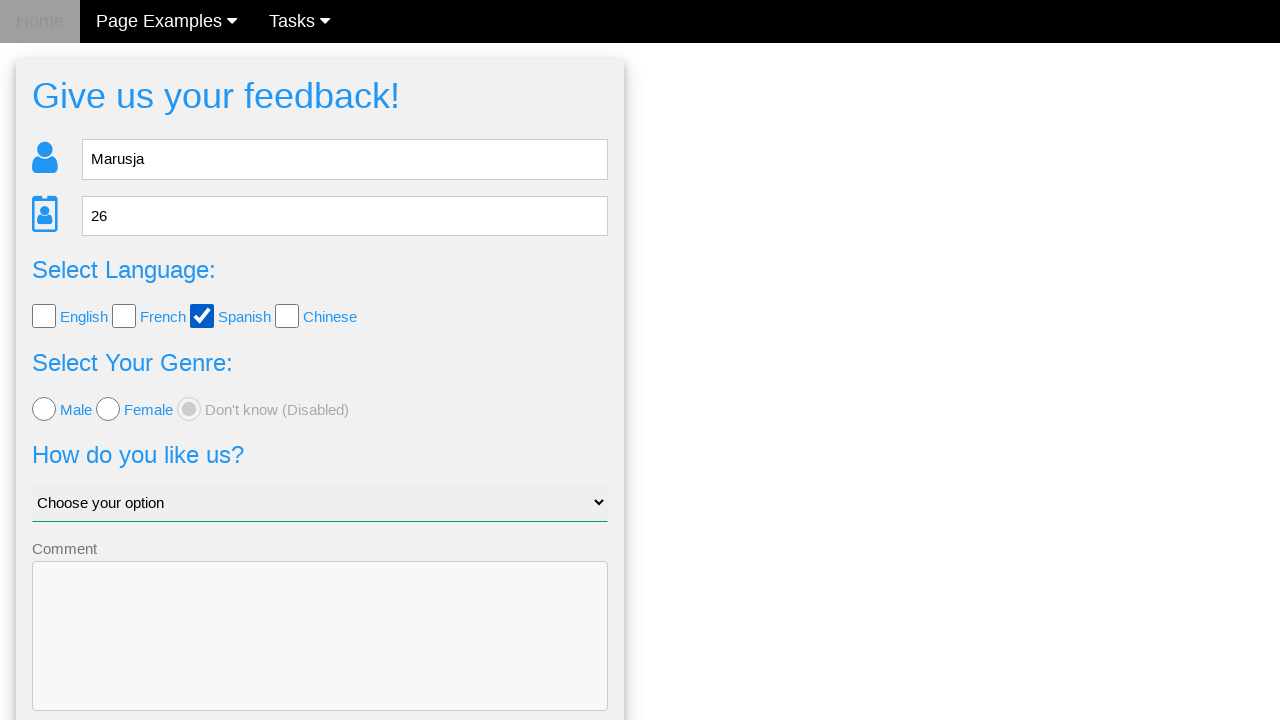

Selected female gender radio button at (108, 409) on .w3-radio >> nth=1
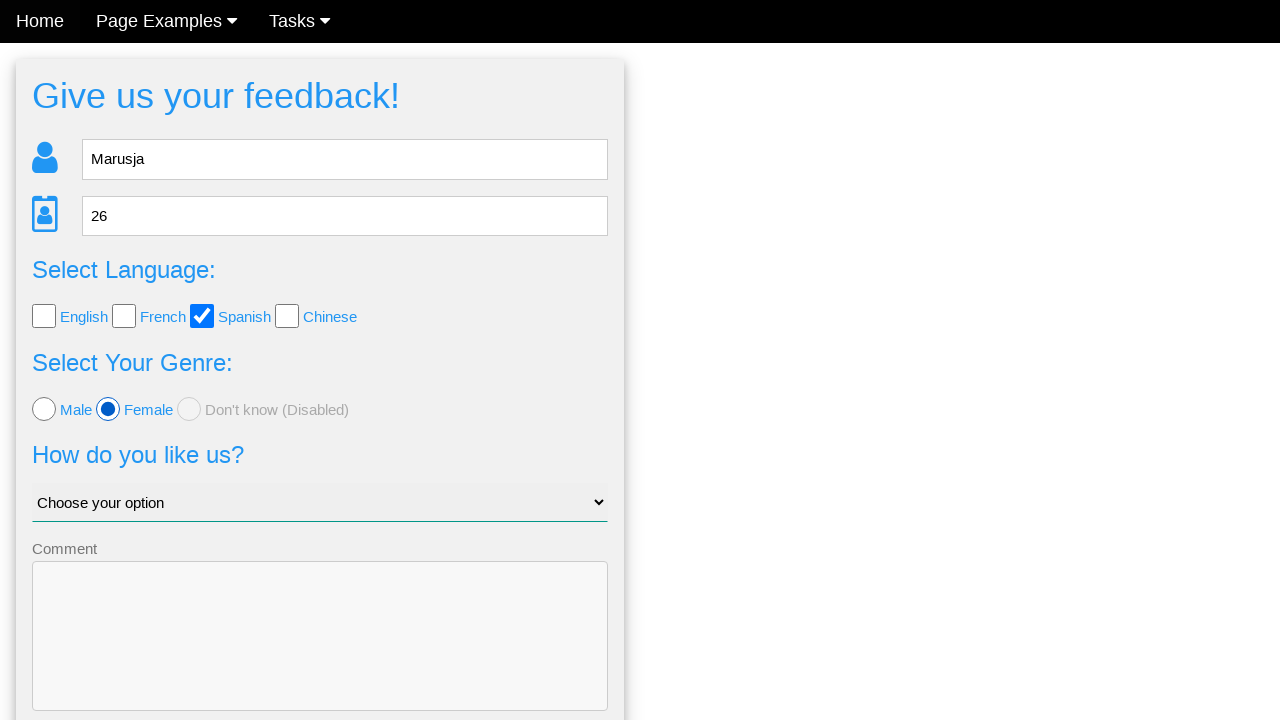

Selected 'Ok, i guess' from rating dropdown on #like_us
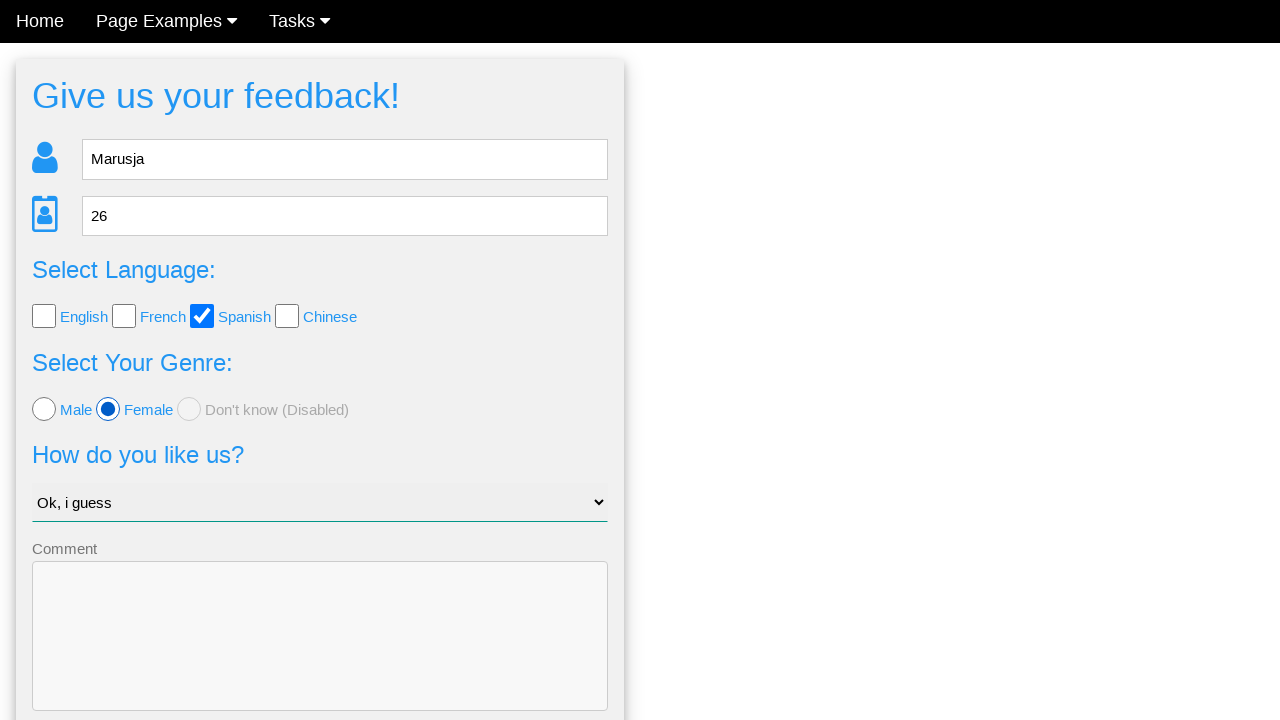

Filled comment field with 'Hello!!!' on textarea[name='comment']
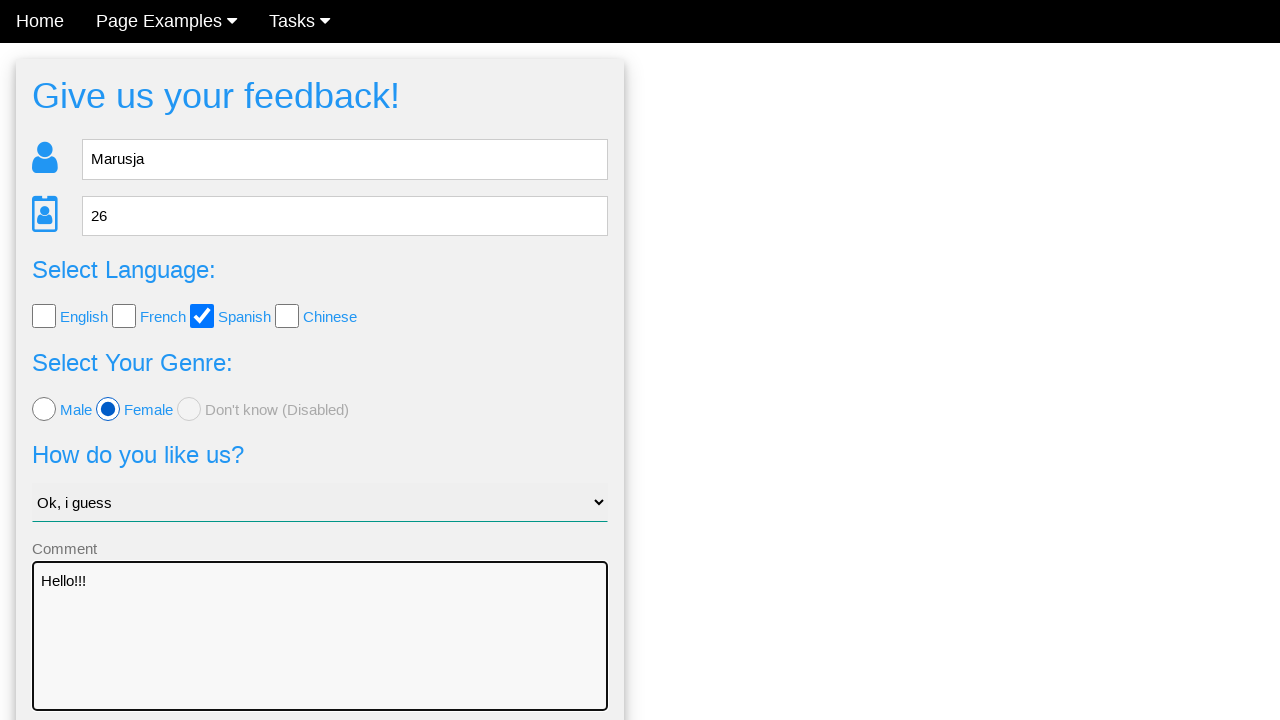

Clicked Send button to submit feedback form at (320, 656) on .w3-btn-block
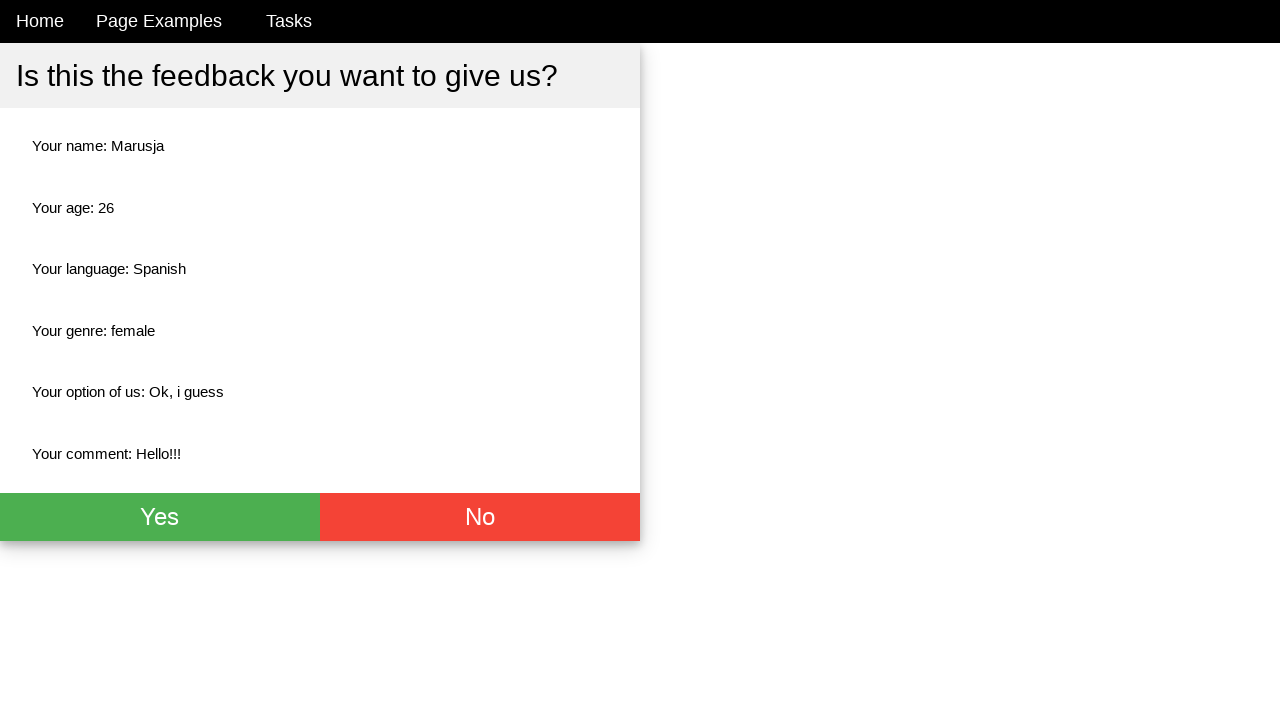

Confirmation page loaded with submitted data
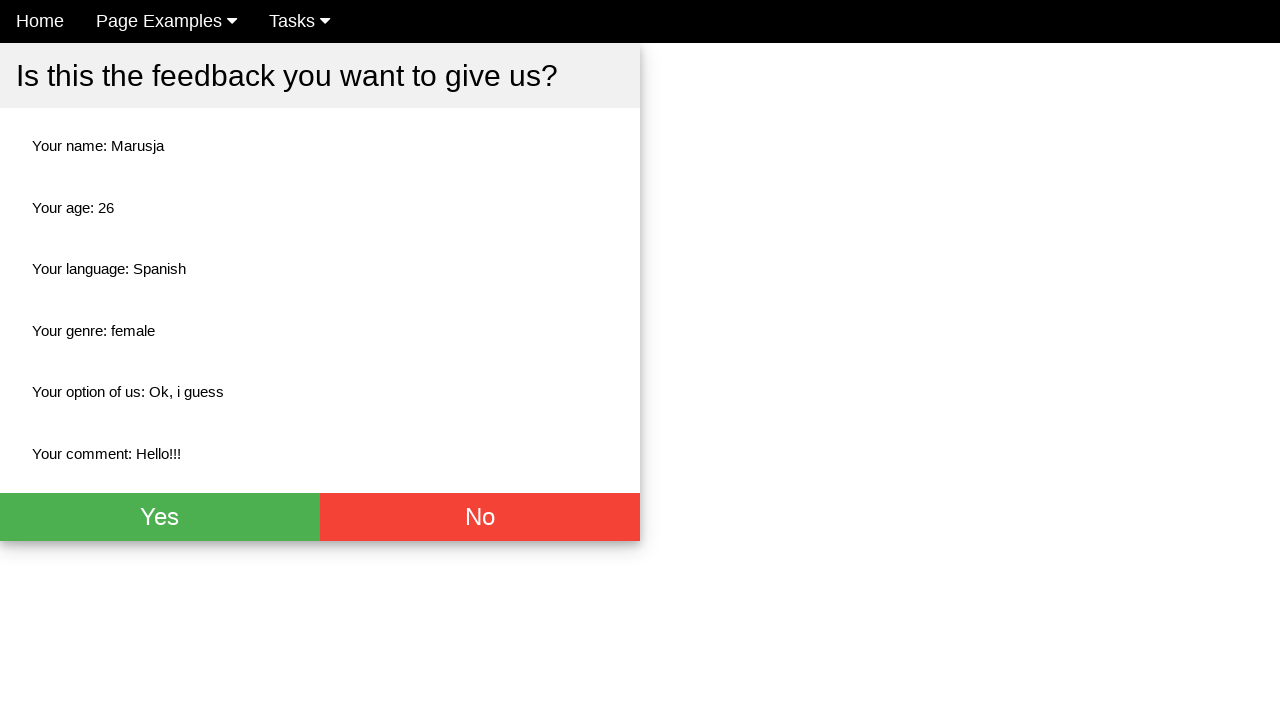

Verified name field displays 'Marusja'
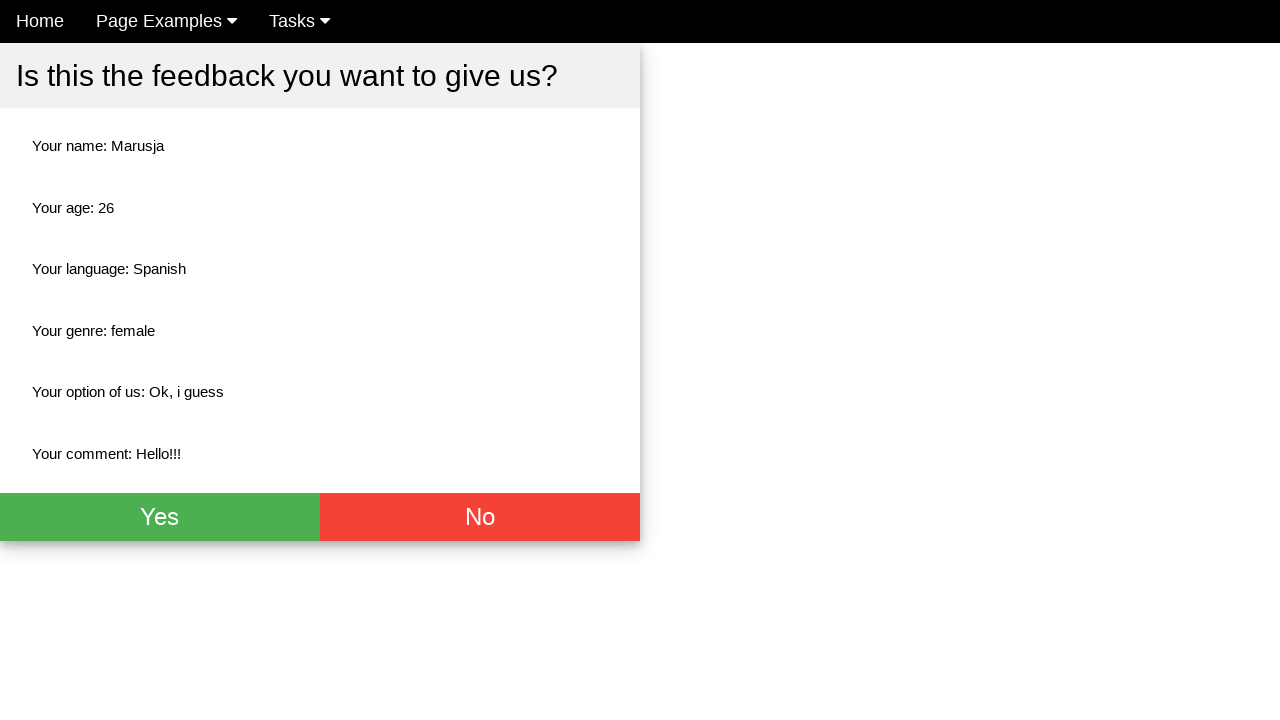

Verified age field displays '26'
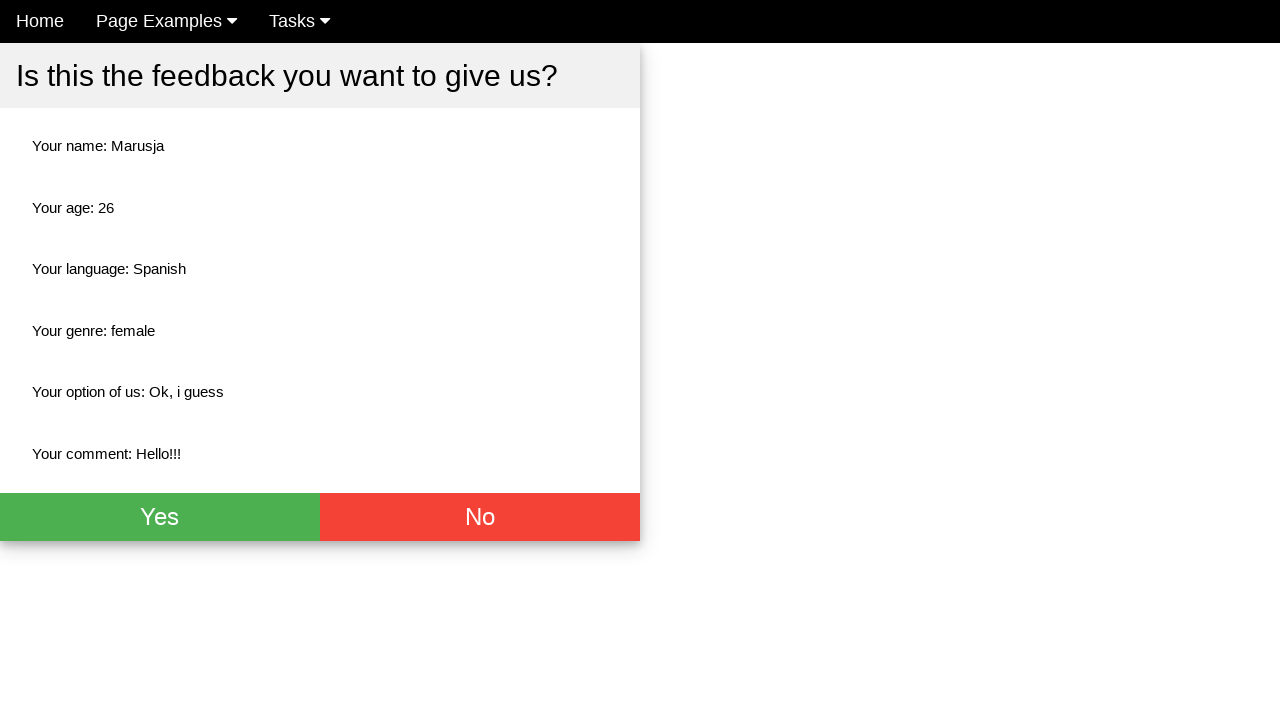

Verified language field displays 'Spanish'
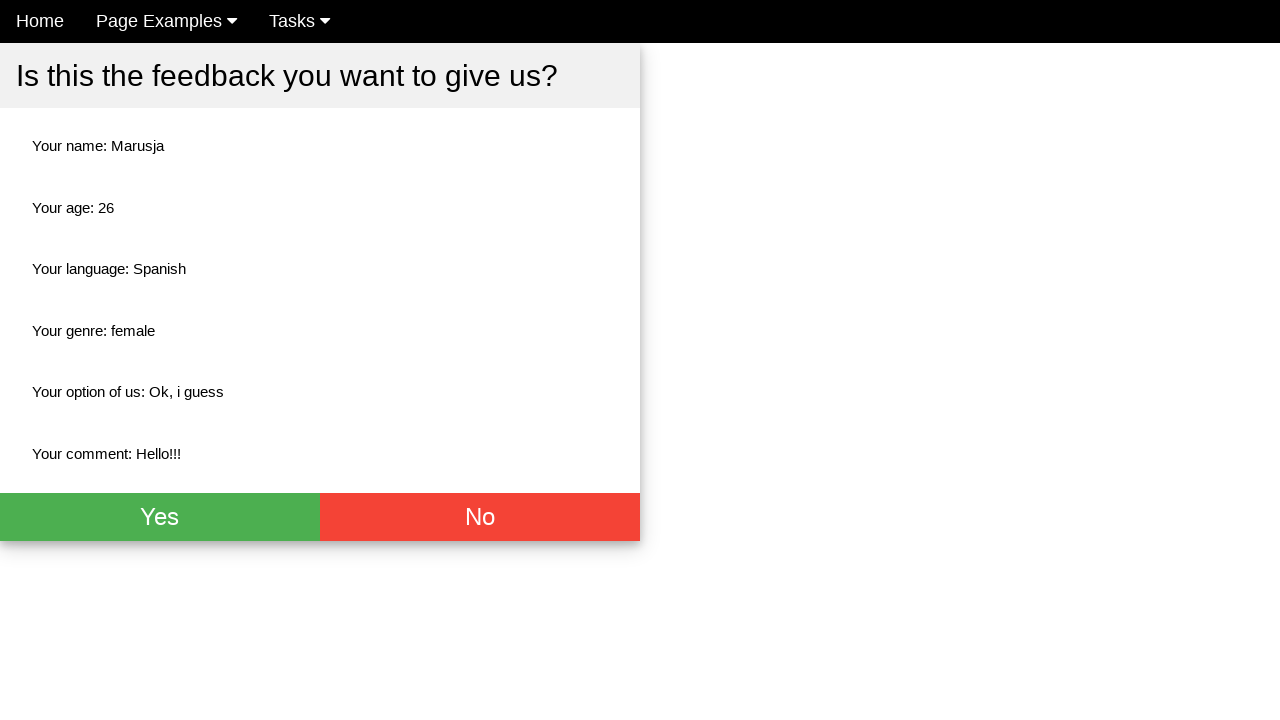

Verified gender field displays 'female'
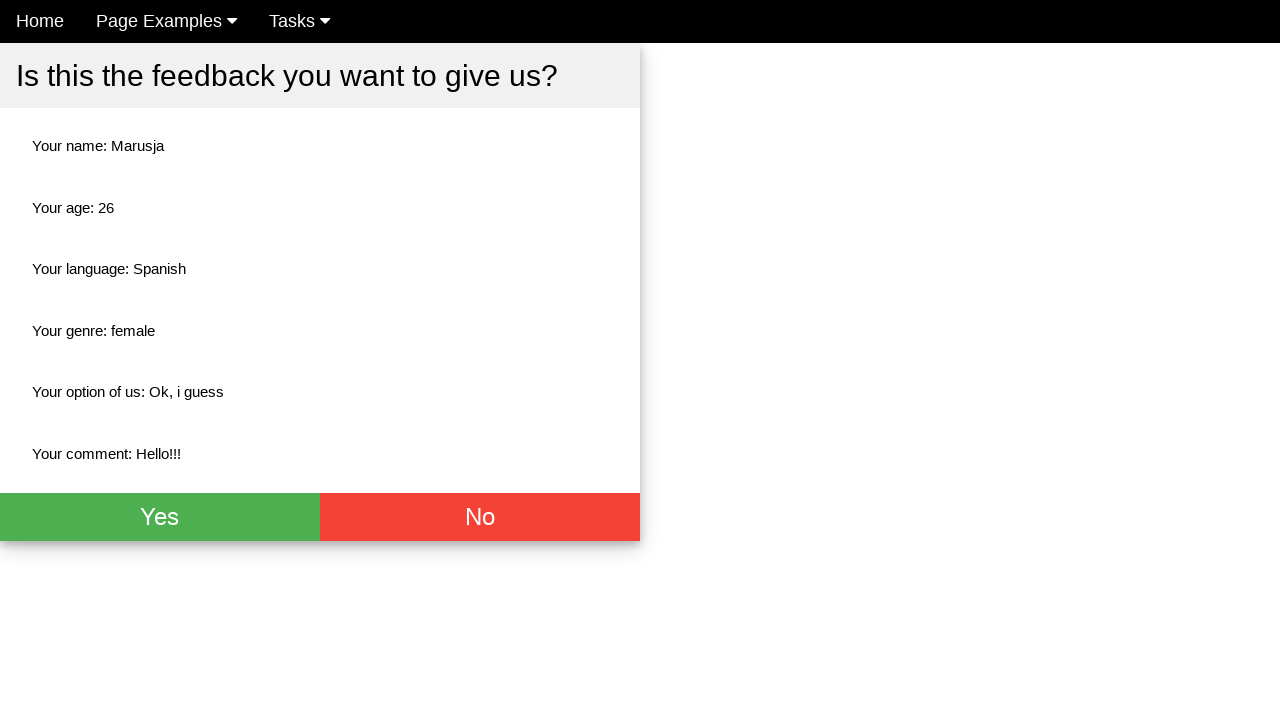

Verified rating field displays 'Ok, i guess'
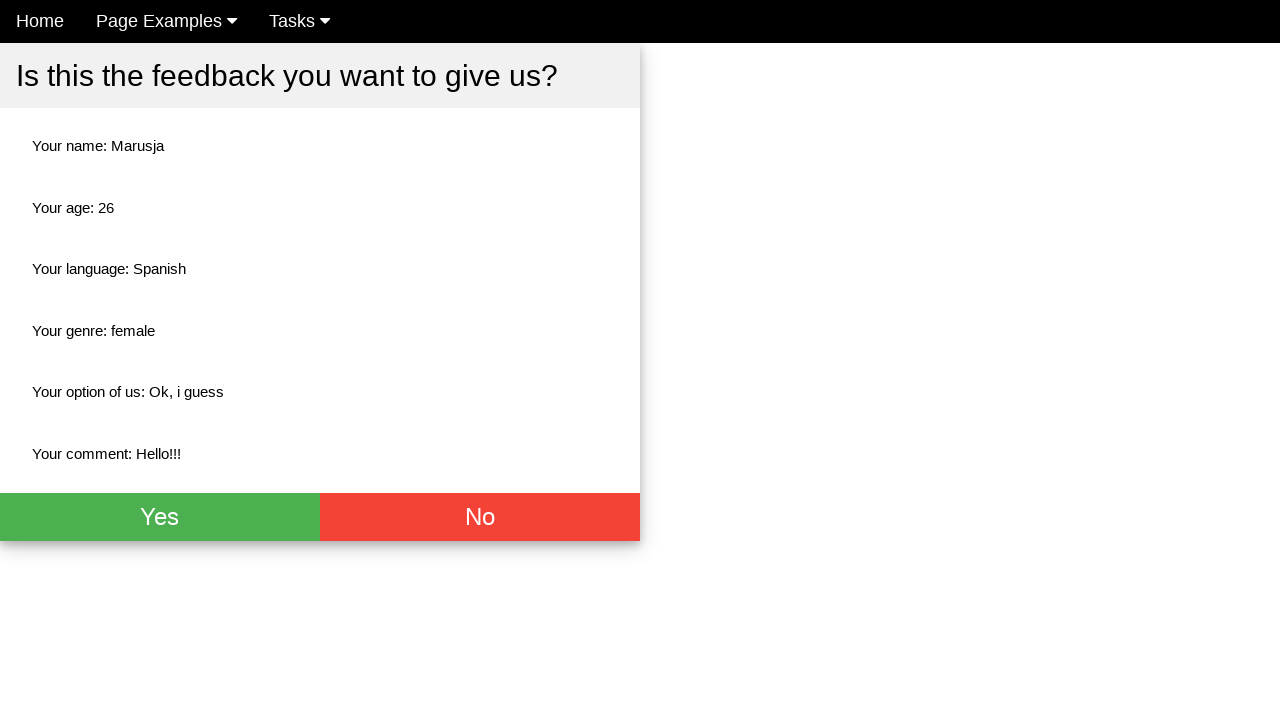

Verified comment field displays 'Hello!!!'
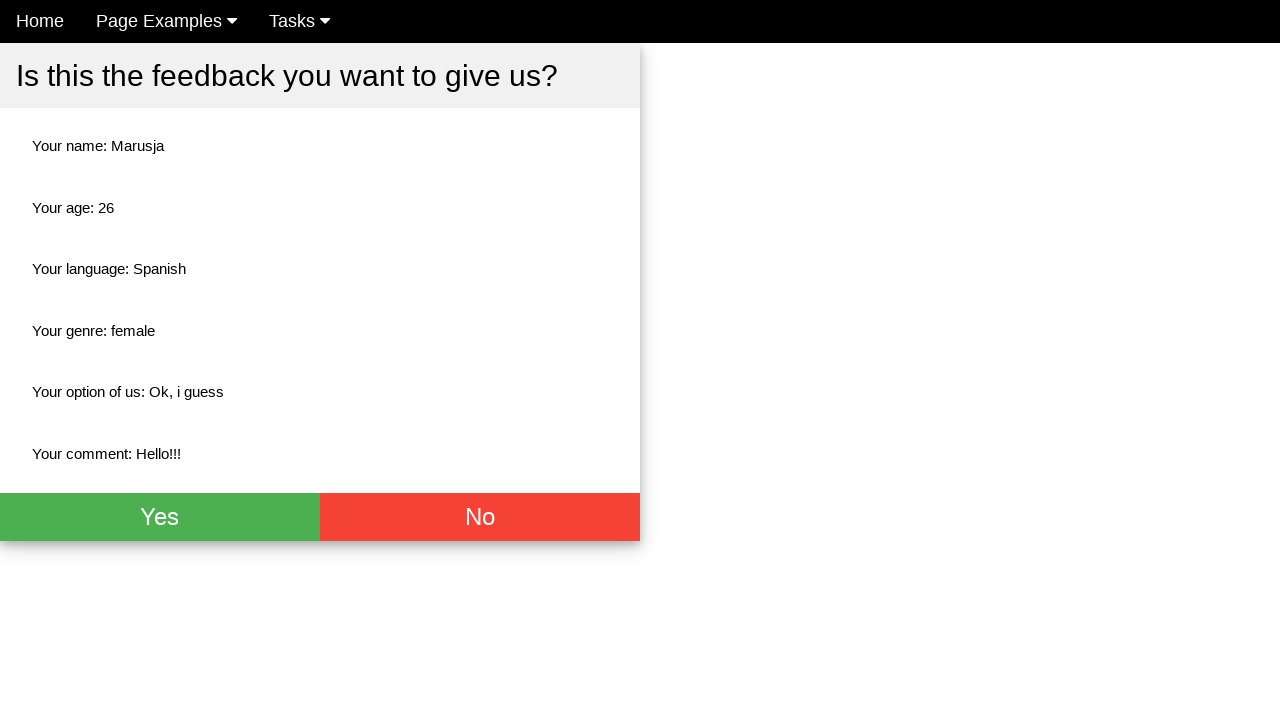

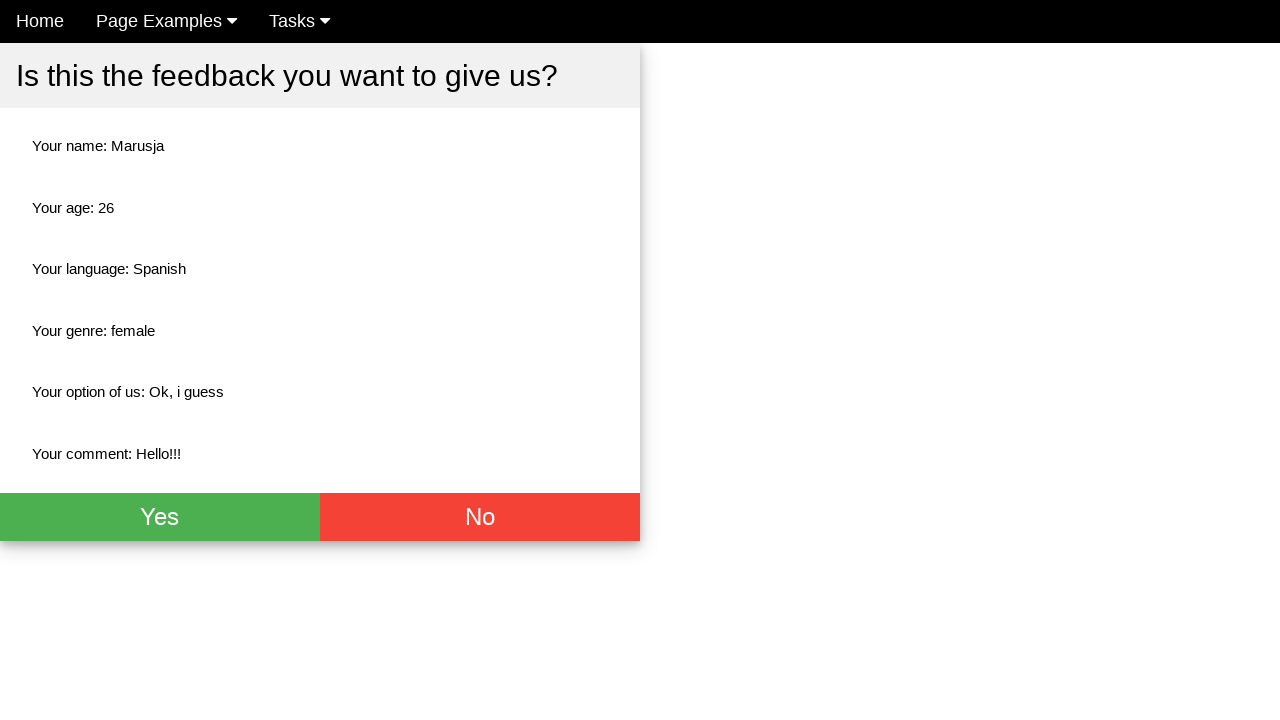